Tests JavaScript confirmation alert handling by clicking a button to trigger an alert, accepting it, and verifying the result message displays correctly on the page.

Starting URL: http://the-internet.herokuapp.com/javascript_alerts

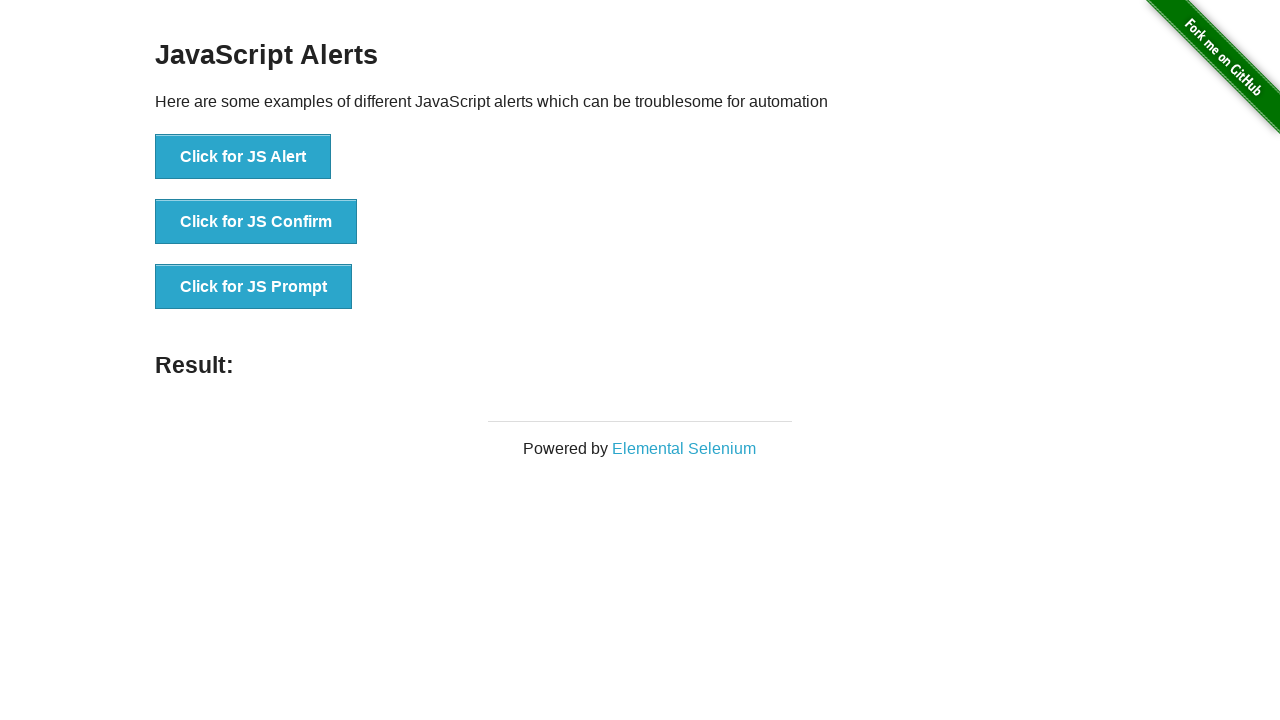

Set up dialog handler to accept confirmation alerts
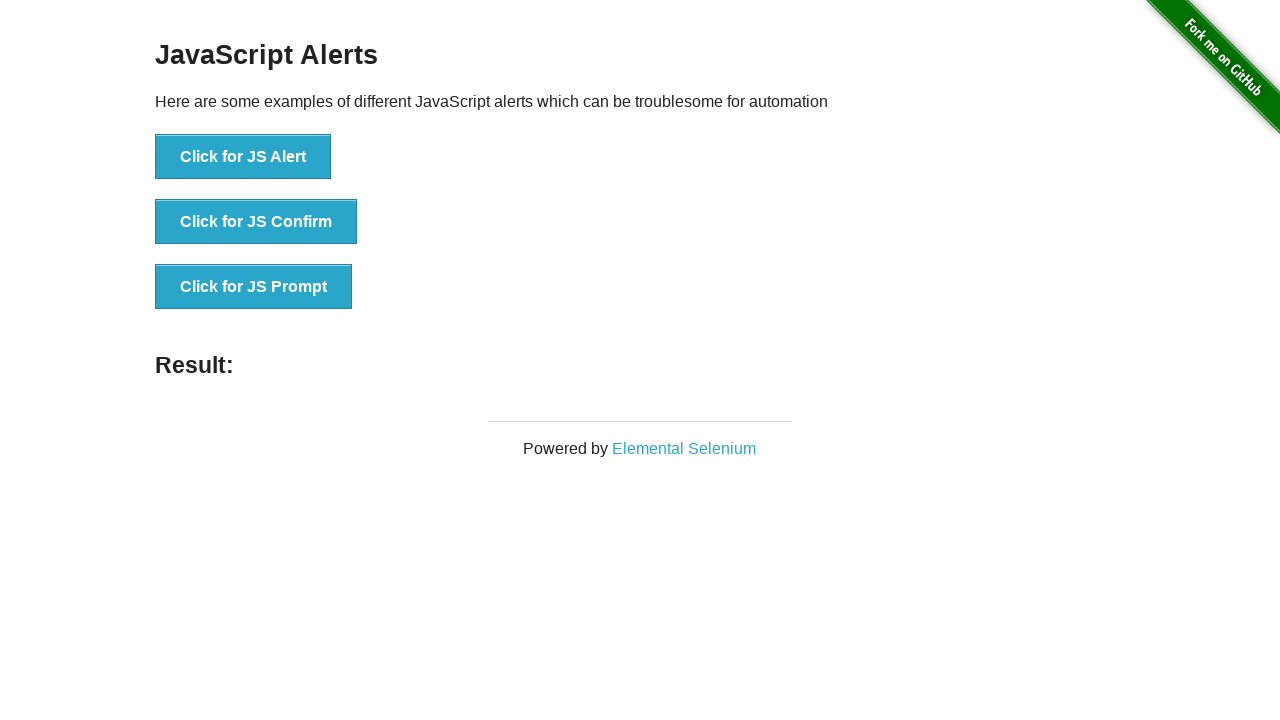

Clicked second button to trigger JavaScript confirmation alert at (256, 222) on button >> nth=1
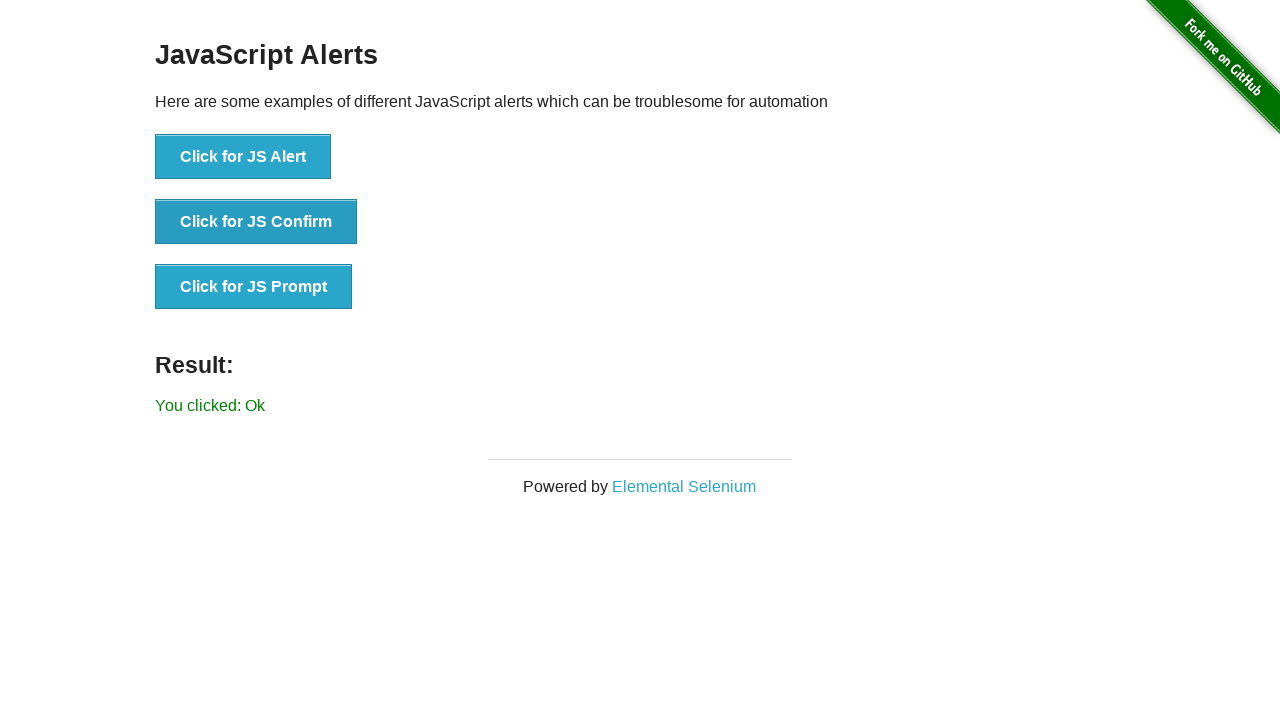

Result message element loaded on page
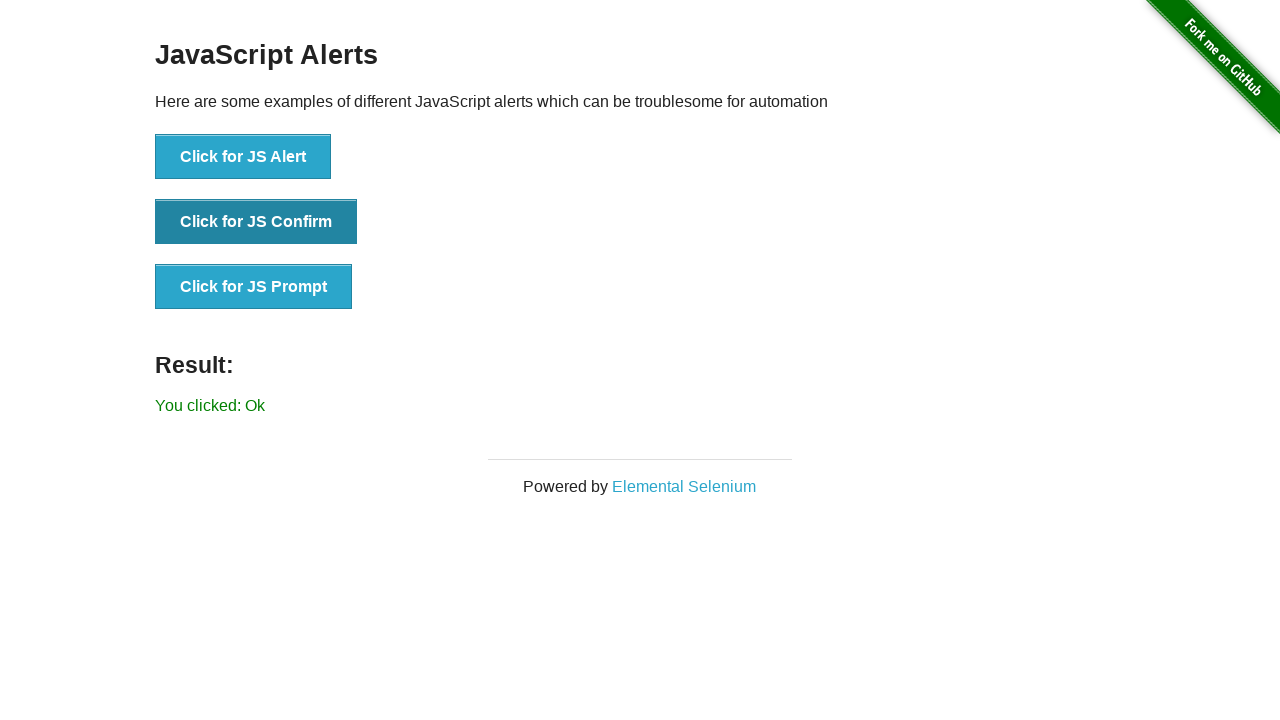

Retrieved result text from page
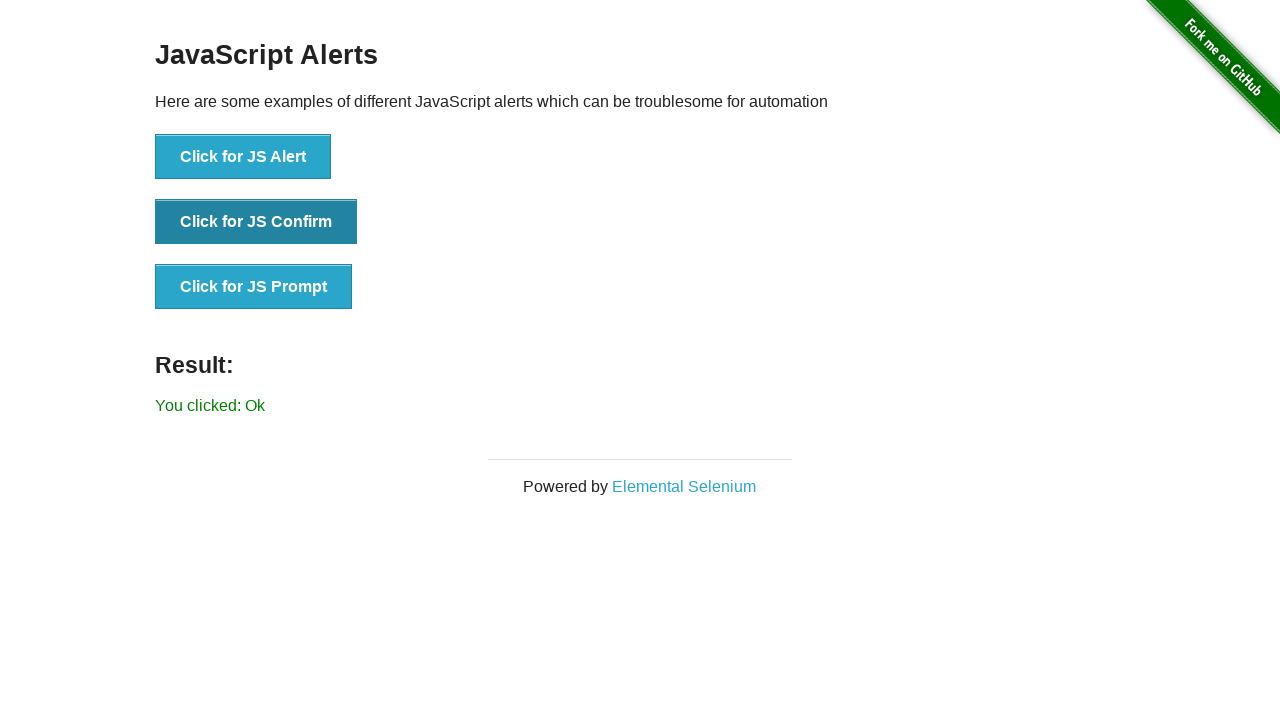

Verified result text matches expected value 'You clicked: Ok'
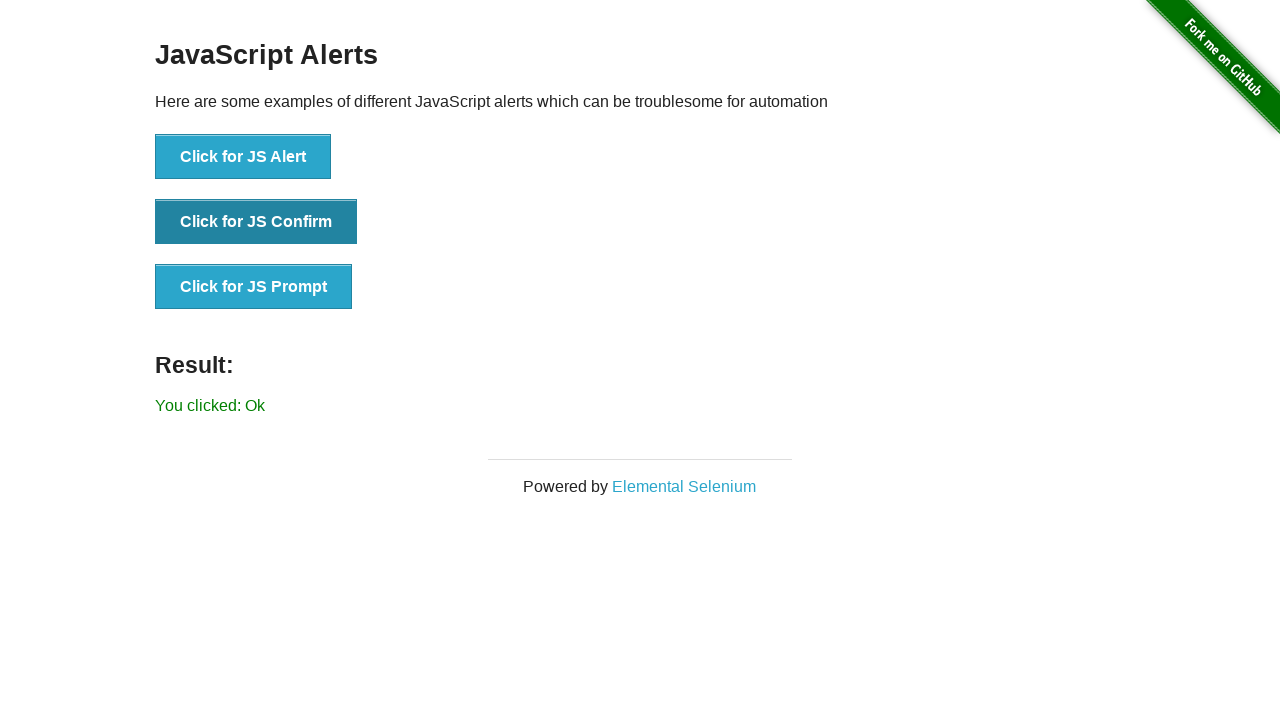

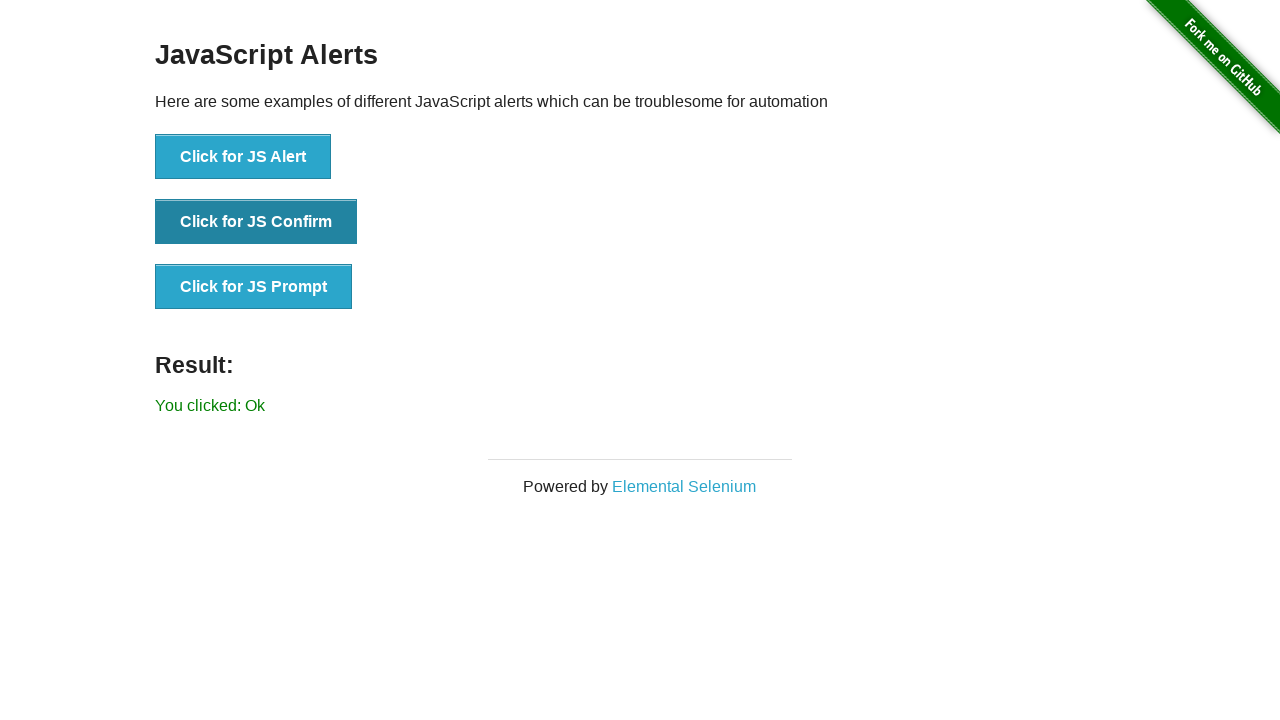